Tests radio button states on a math page, verifying that the robots radio button is not checked by default

Starting URL: http://suninjuly.github.io/math.html

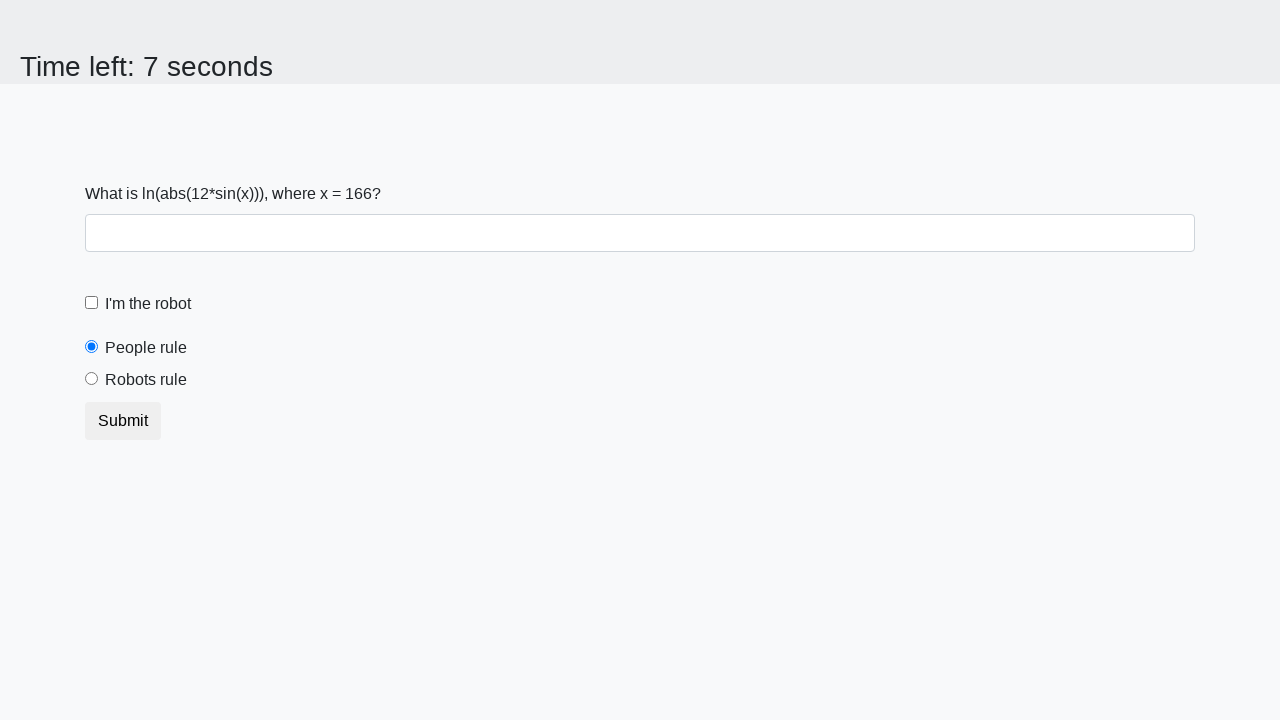

Located the robots radio button element with id 'robotsRule'
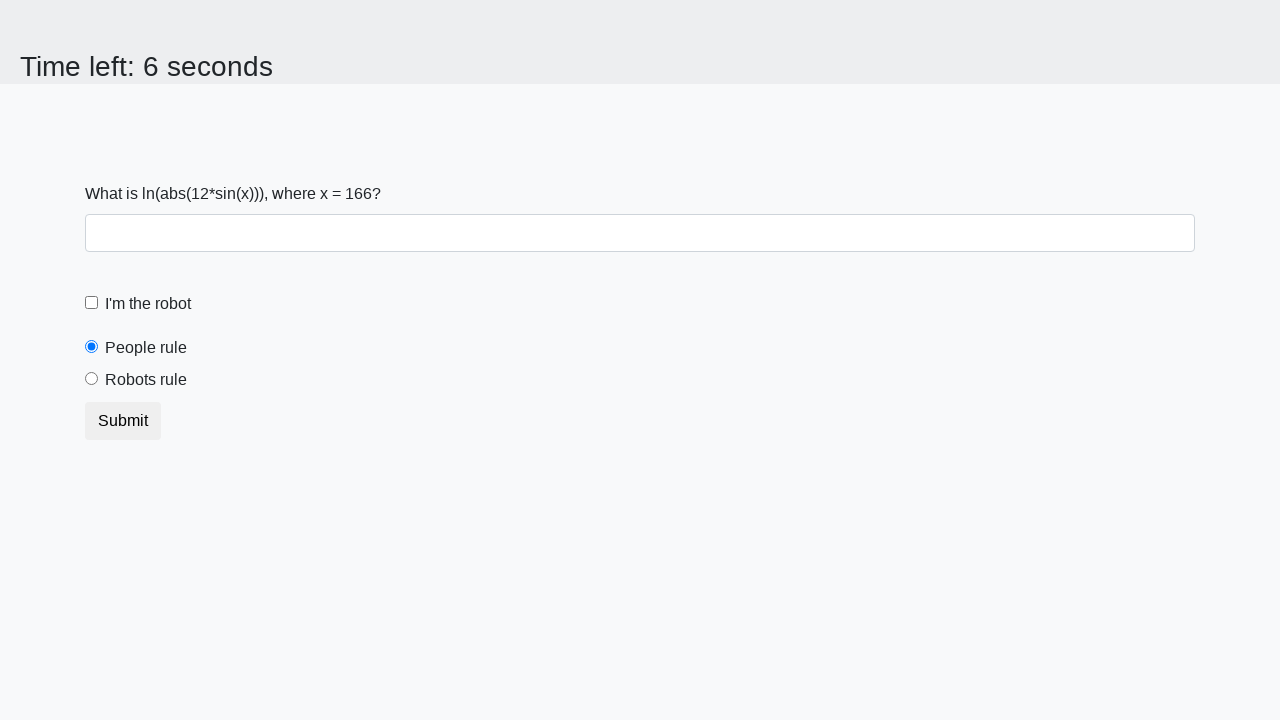

Checked if robots radio button is checked by default
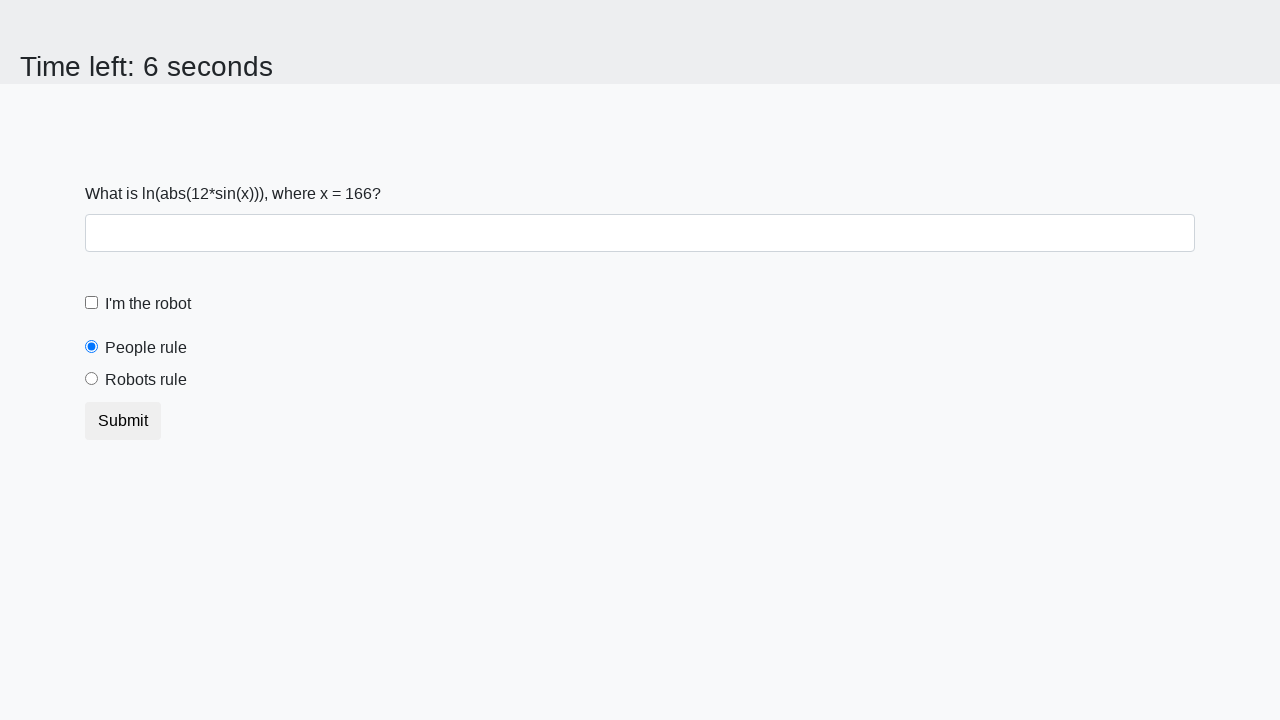

Verified that robots radio button is not checked by default
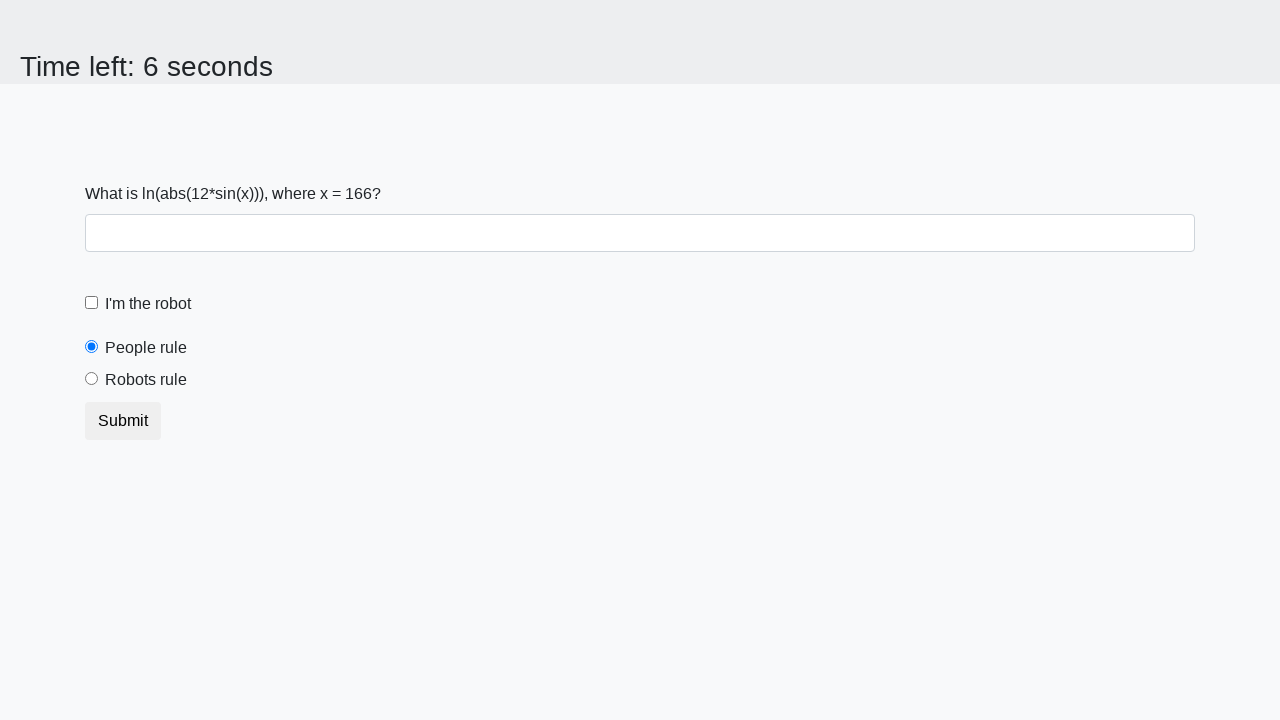

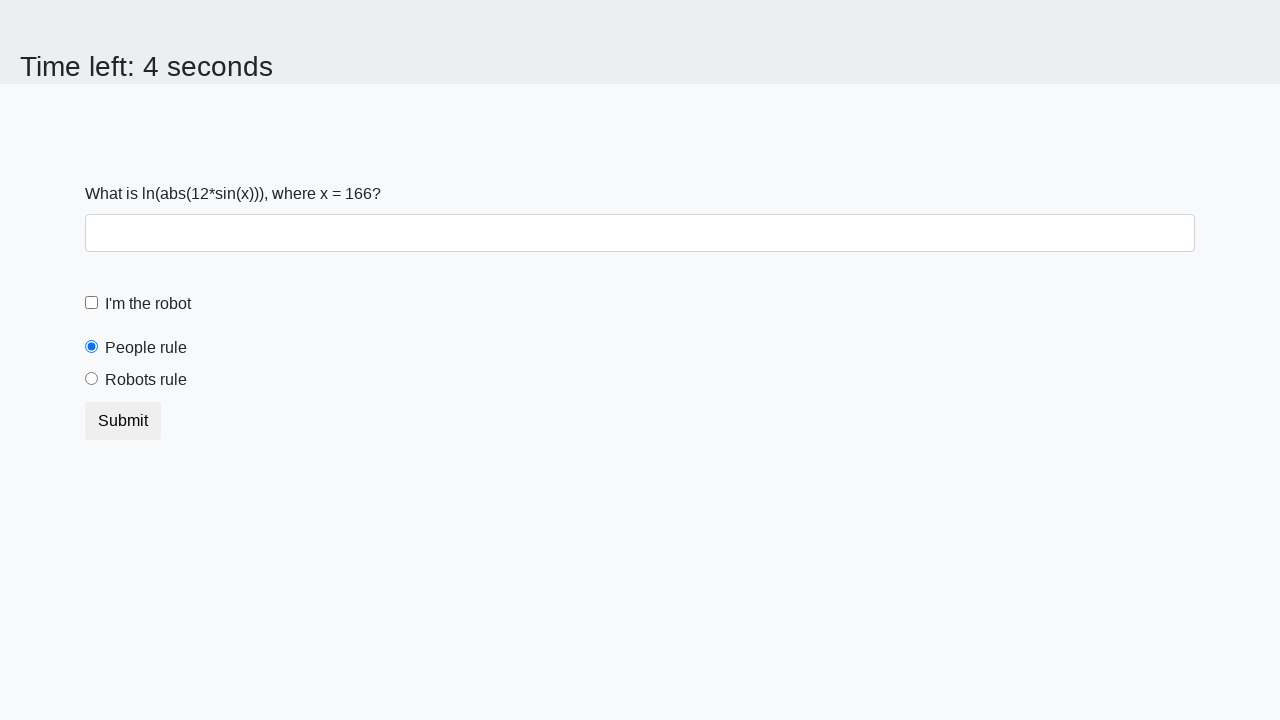